Tests changing the page size selector to display 250 items on a university programs listing page and verifies that the table with program entries loads correctly.

Starting URL: https://uwaterloo-horizons.symplicity.com/index.php?s=programs

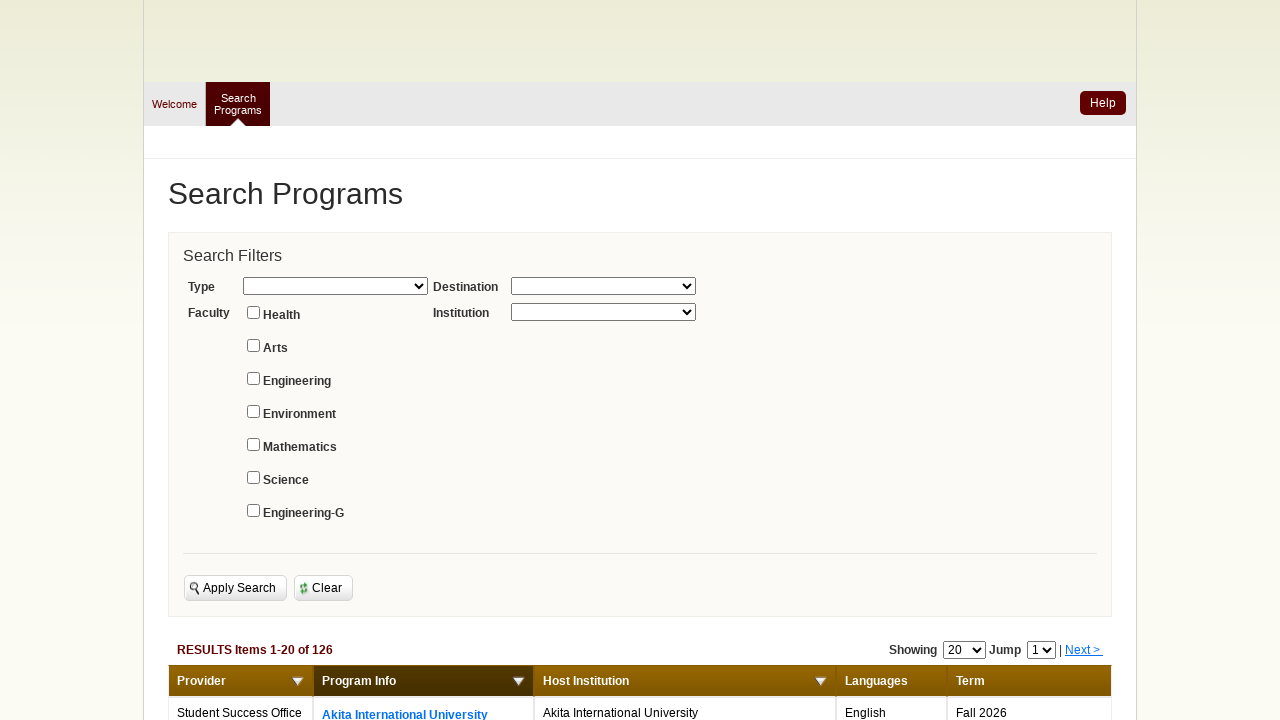

Selected '250' from page size dropdown to display 250 items per page on select[name='_blocksizer']
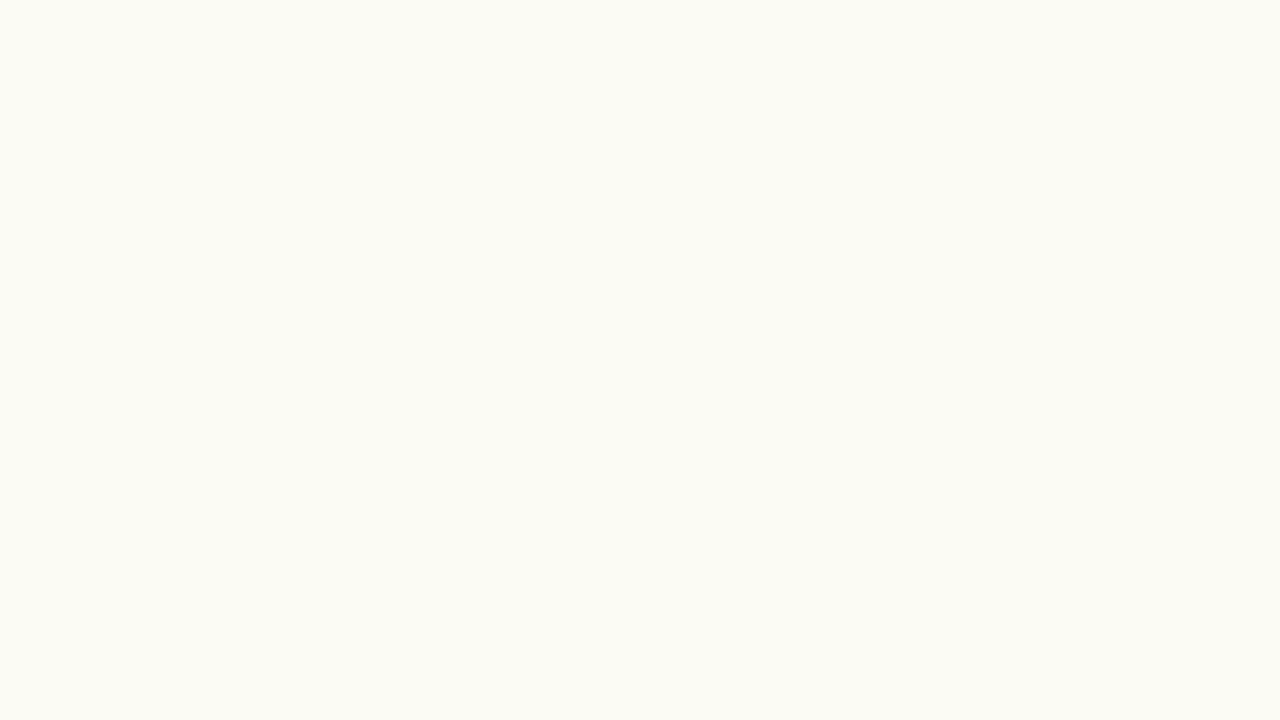

Table with program entries loaded successfully after page size change
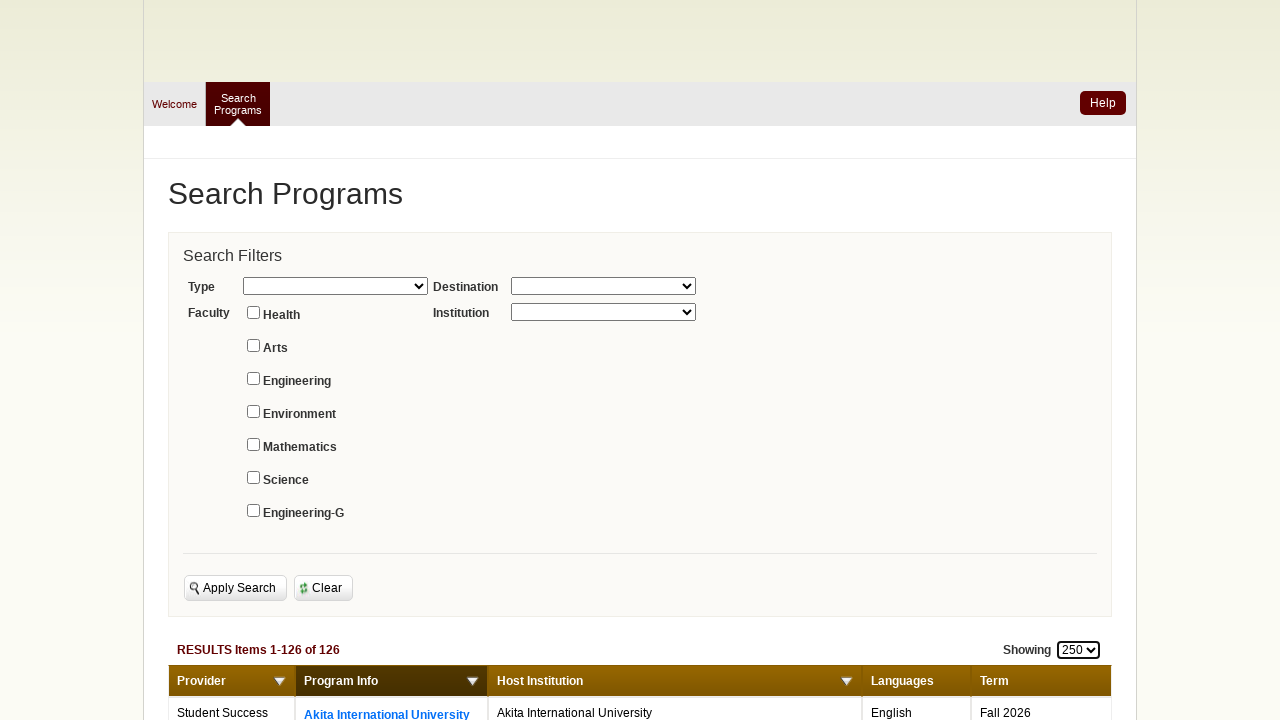

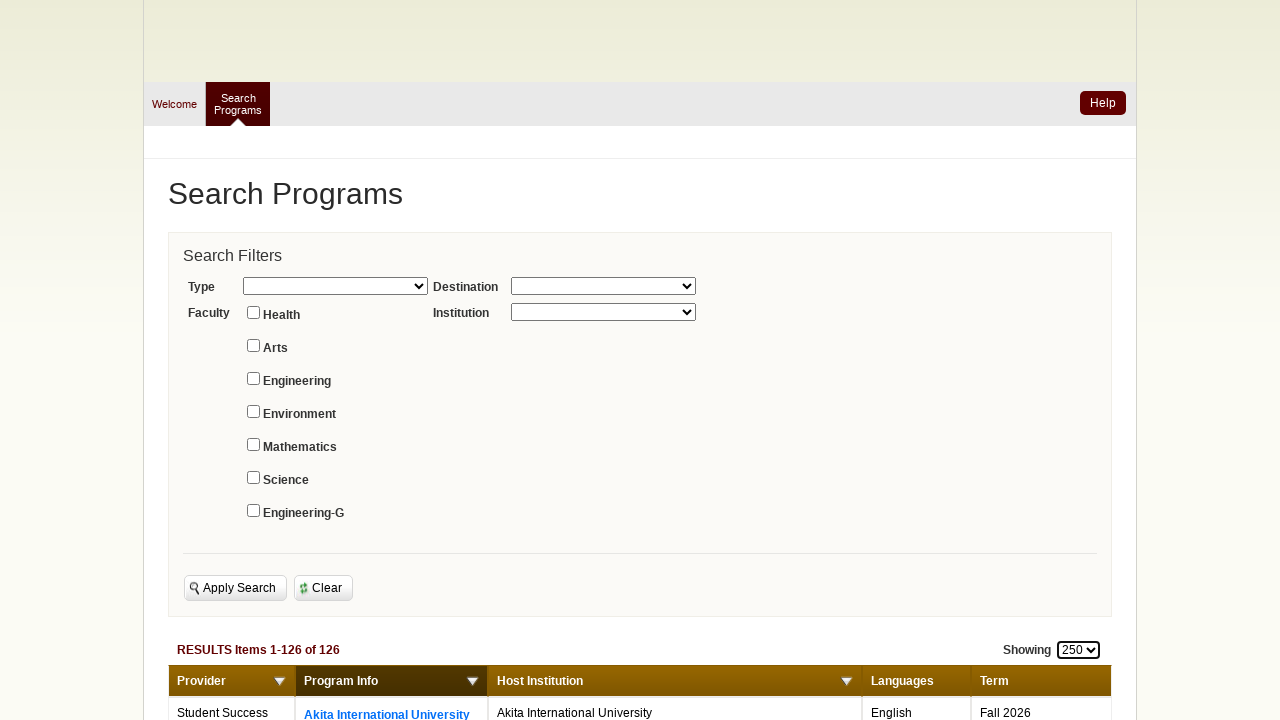